Tests editing a todo item by double-clicking, filling new text, and pressing Enter

Starting URL: https://demo.playwright.dev/todomvc

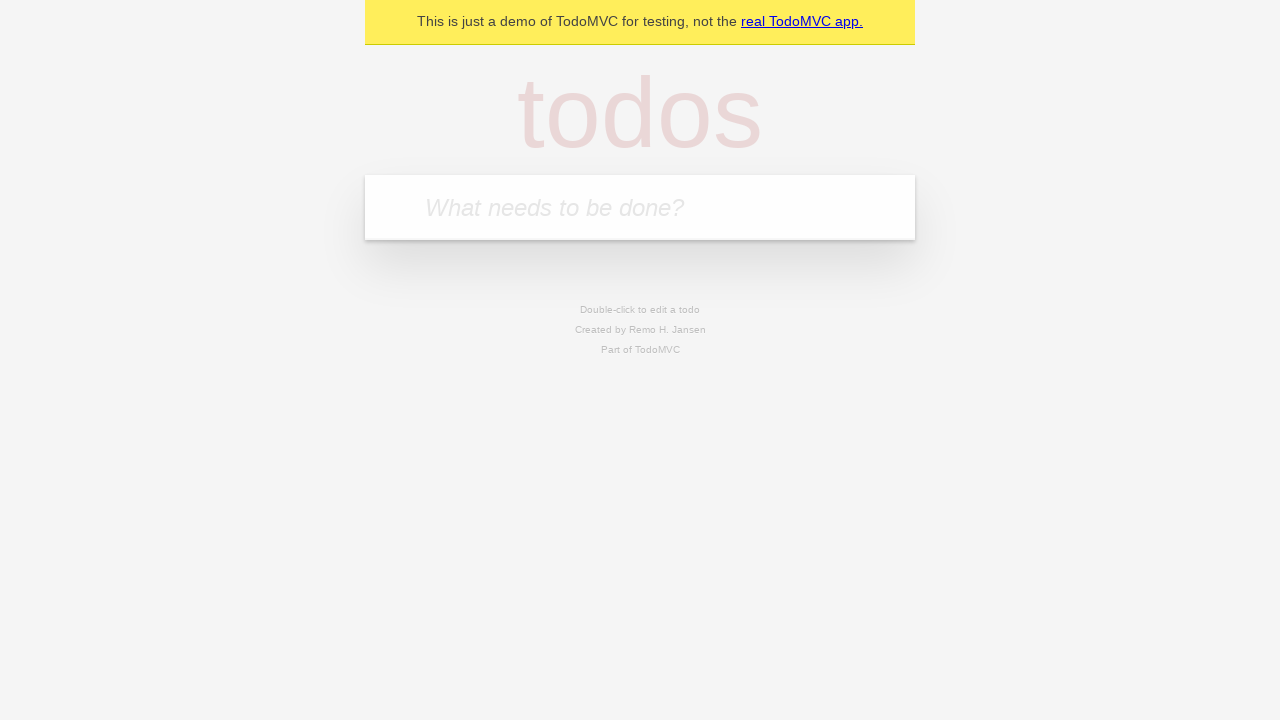

Filled todo input with 'buy some cheese' on internal:attr=[placeholder="What needs to be done?"i]
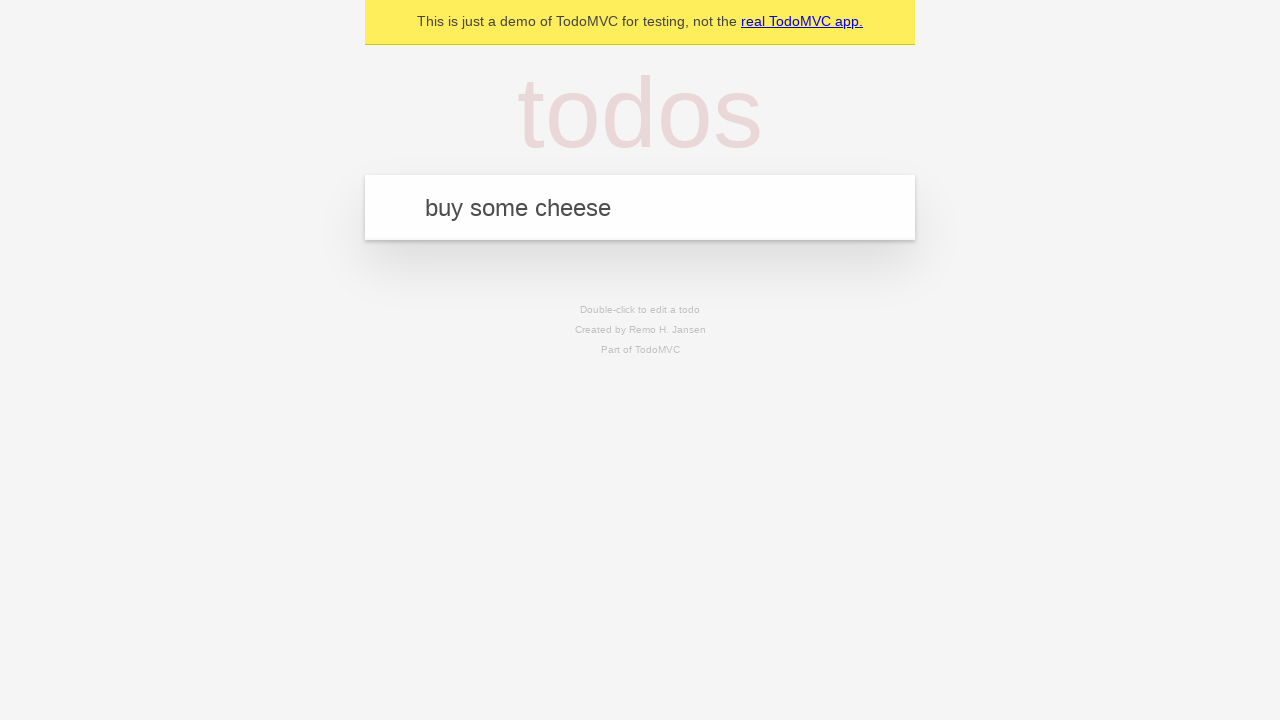

Pressed Enter to add todo 'buy some cheese' on internal:attr=[placeholder="What needs to be done?"i]
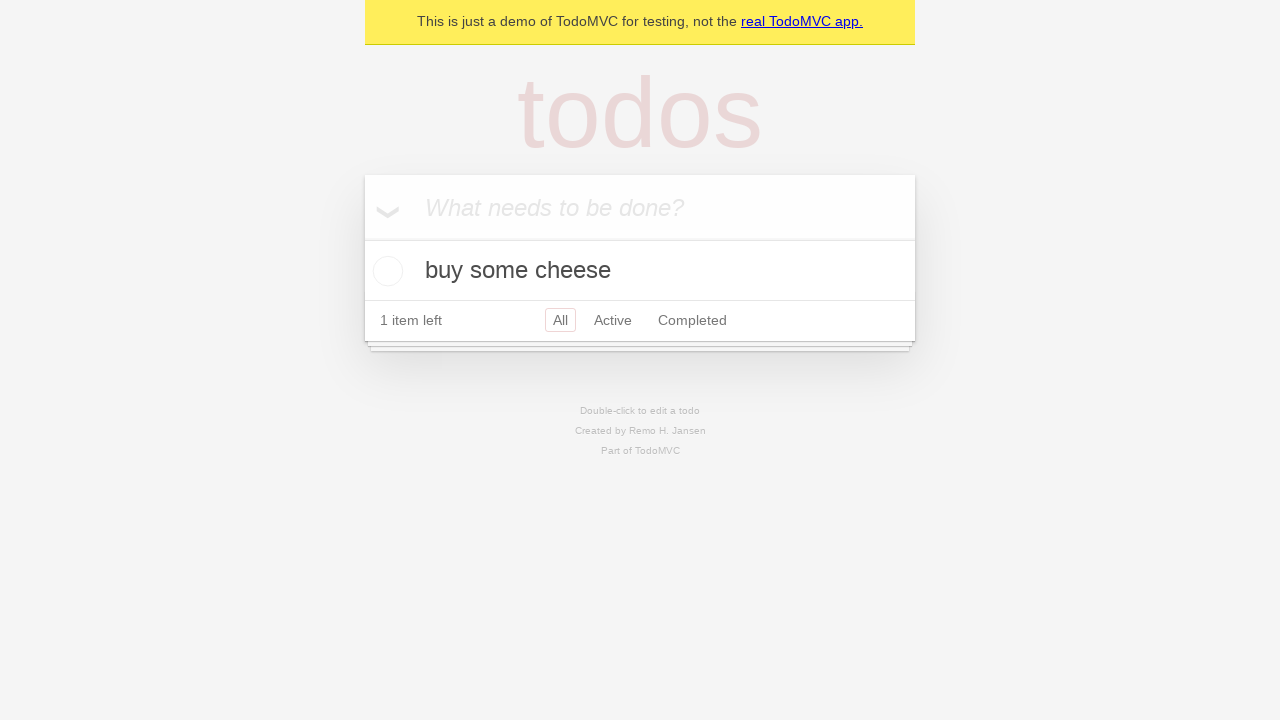

Filled todo input with 'feed the cat' on internal:attr=[placeholder="What needs to be done?"i]
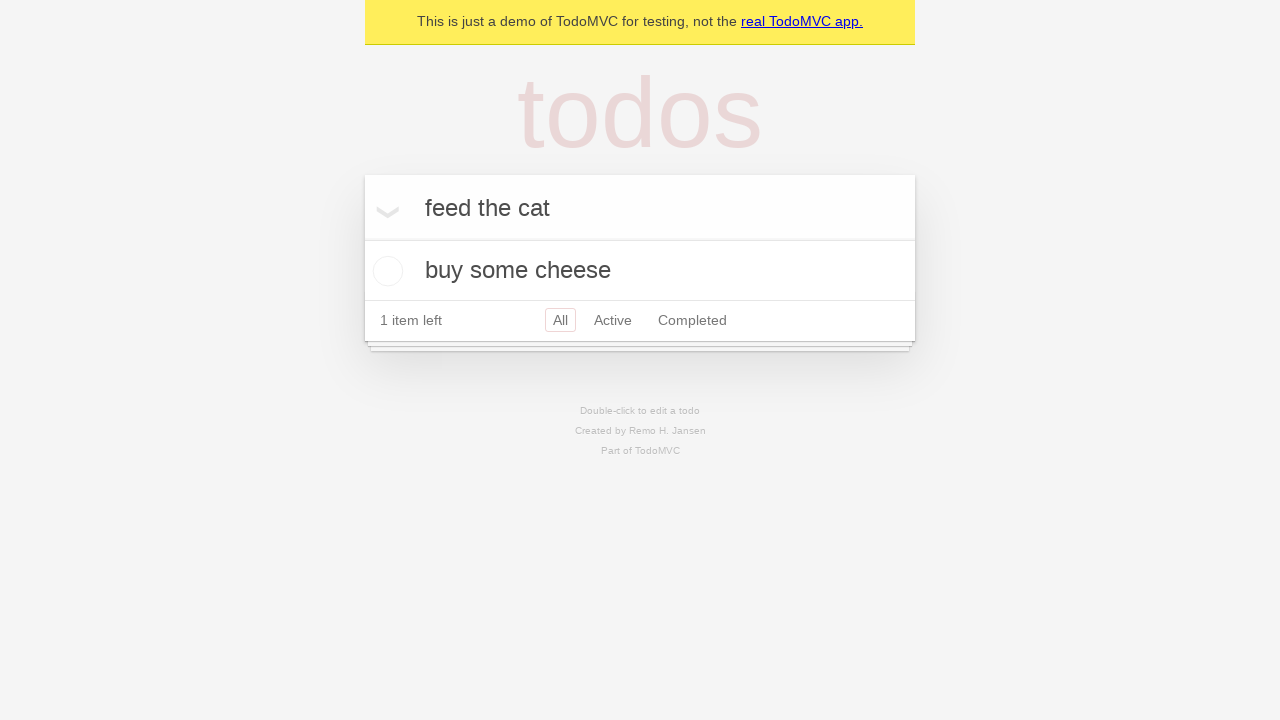

Pressed Enter to add todo 'feed the cat' on internal:attr=[placeholder="What needs to be done?"i]
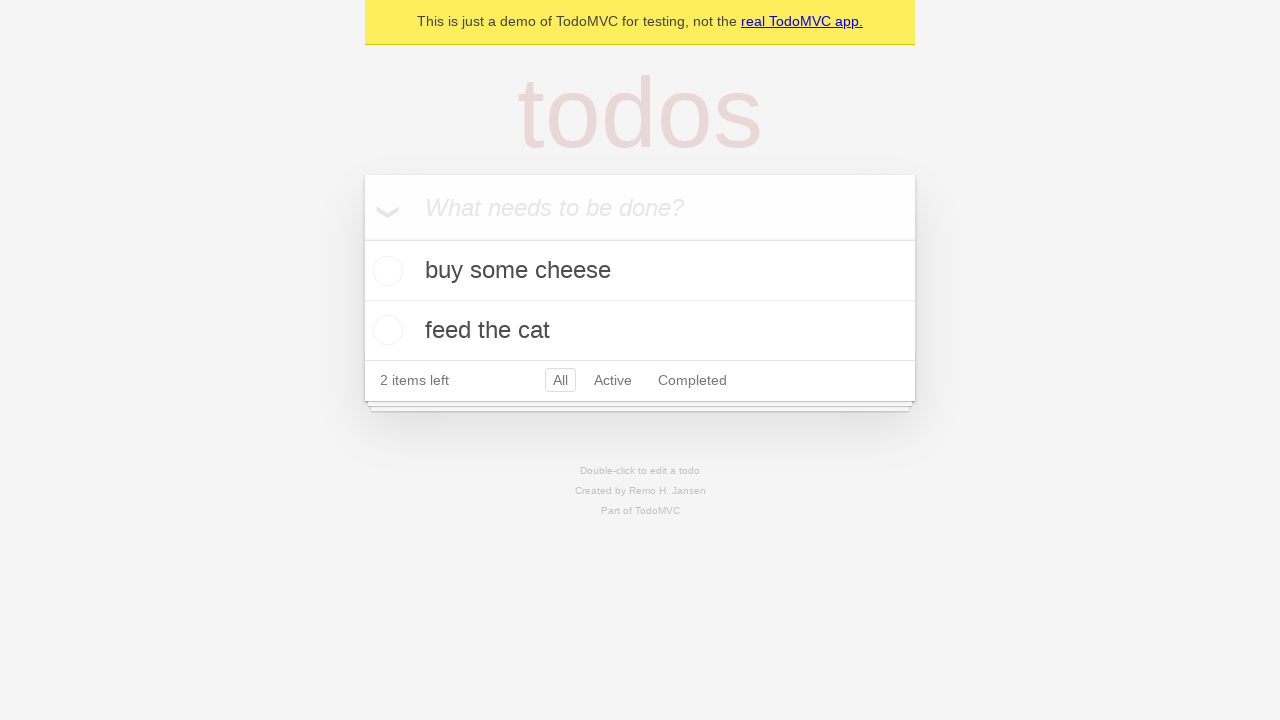

Filled todo input with 'book a doctors appointment' on internal:attr=[placeholder="What needs to be done?"i]
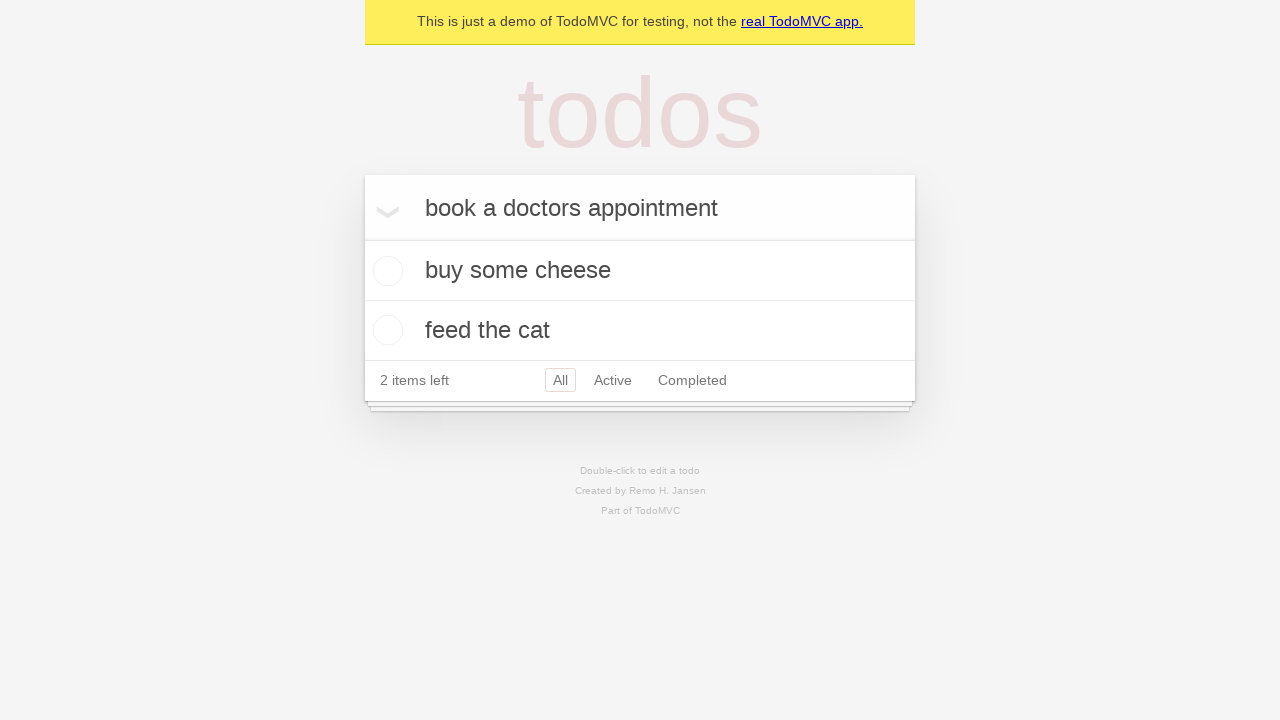

Pressed Enter to add todo 'book a doctors appointment' on internal:attr=[placeholder="What needs to be done?"i]
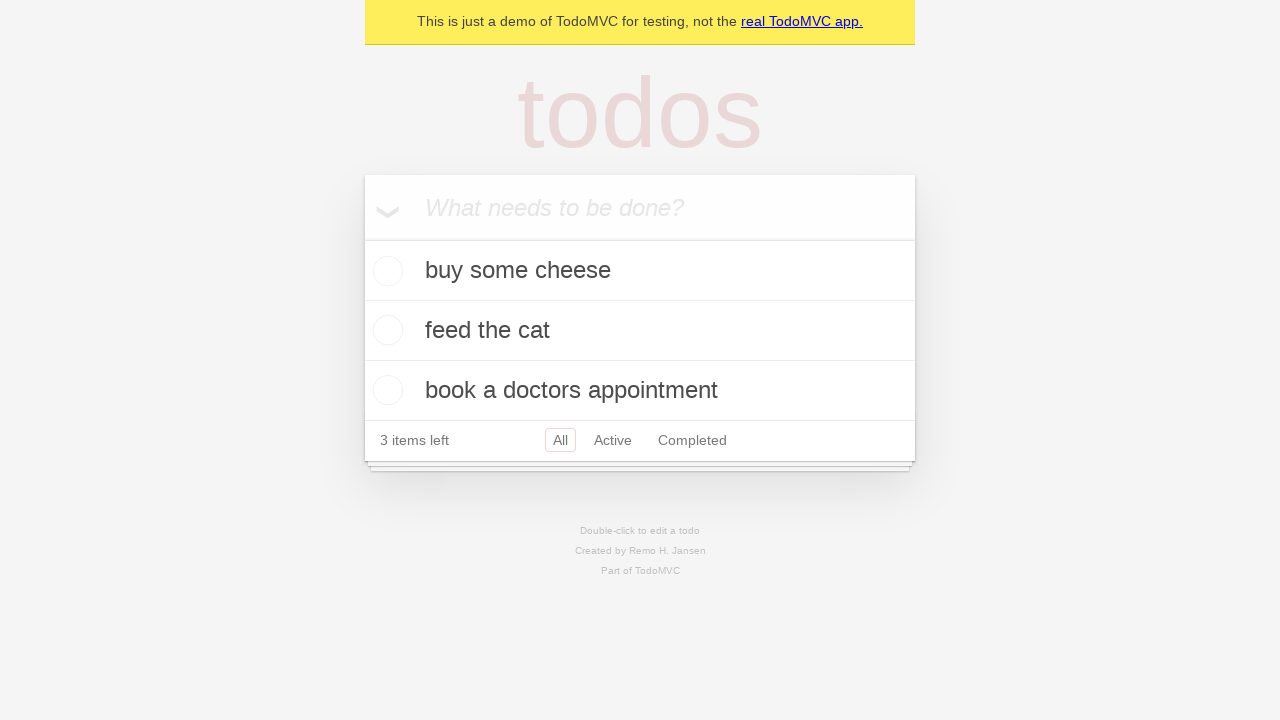

Waited for all 3 todo items to load
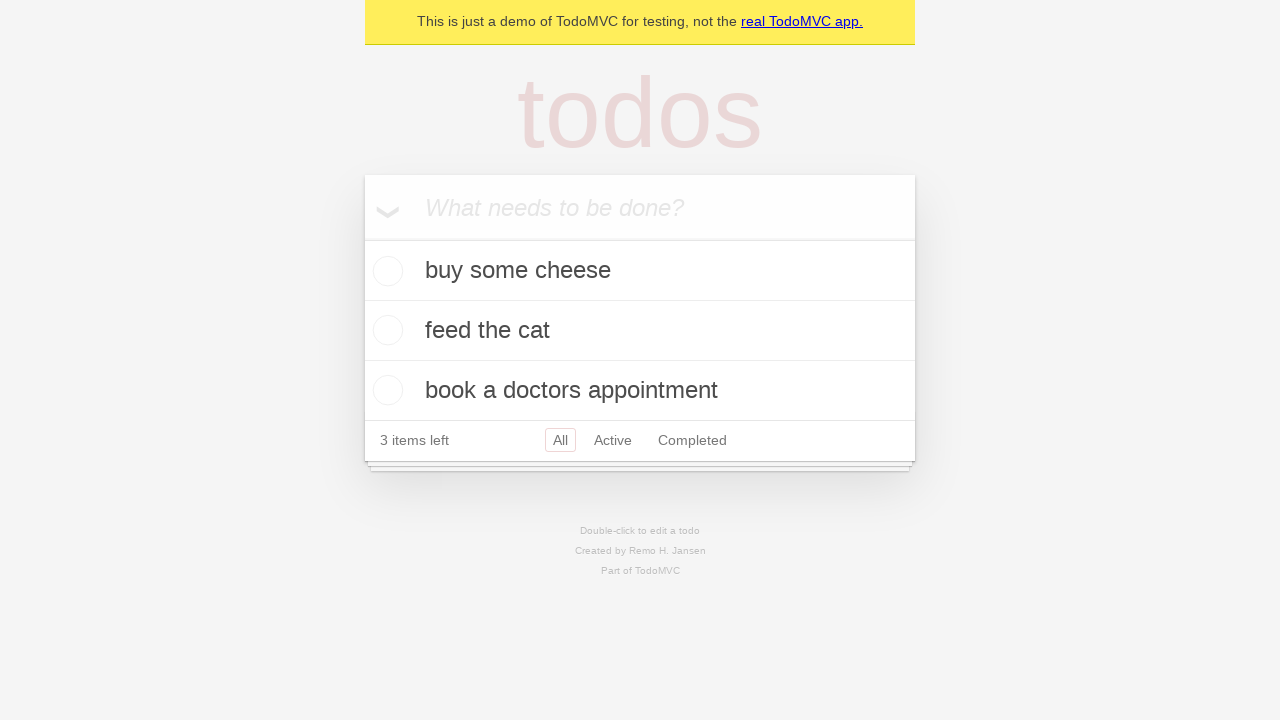

Double-clicked on the second todo item to enter edit mode at (640, 331) on internal:testid=[data-testid="todo-item"s] >> nth=1
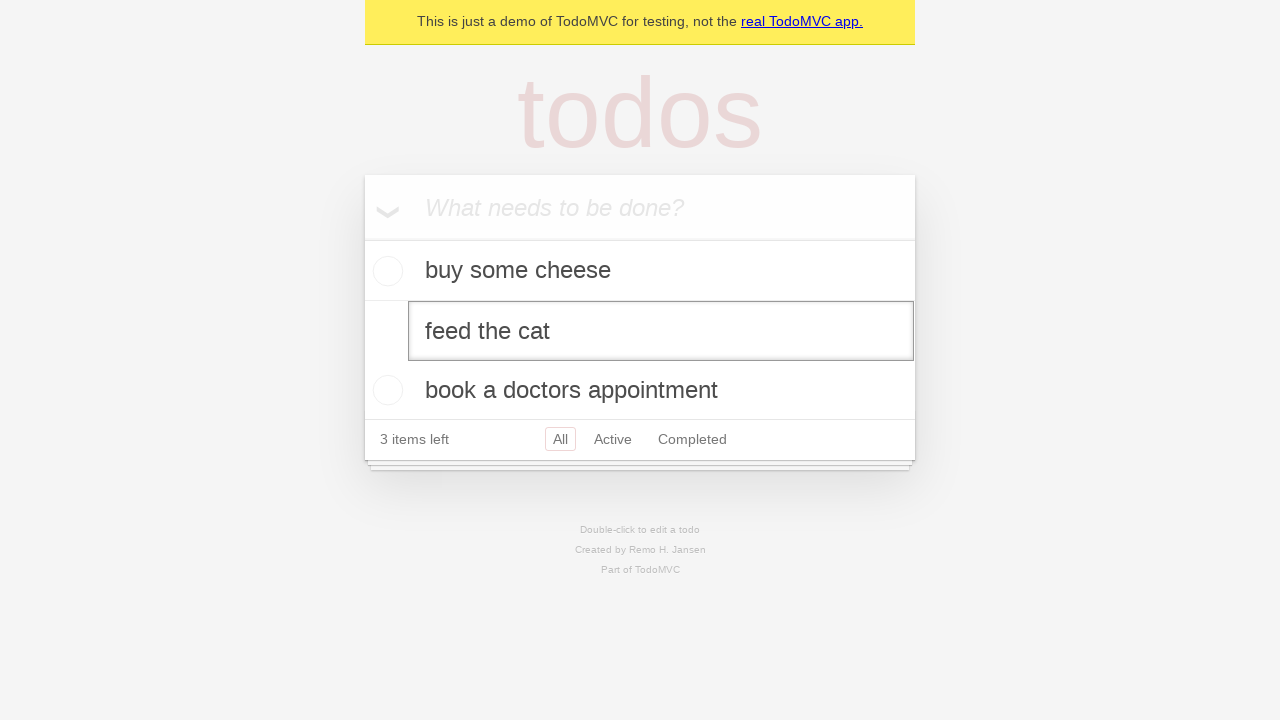

Filled edit textbox with new todo text 'buy some sausages' on internal:testid=[data-testid="todo-item"s] >> nth=1 >> internal:role=textbox[nam
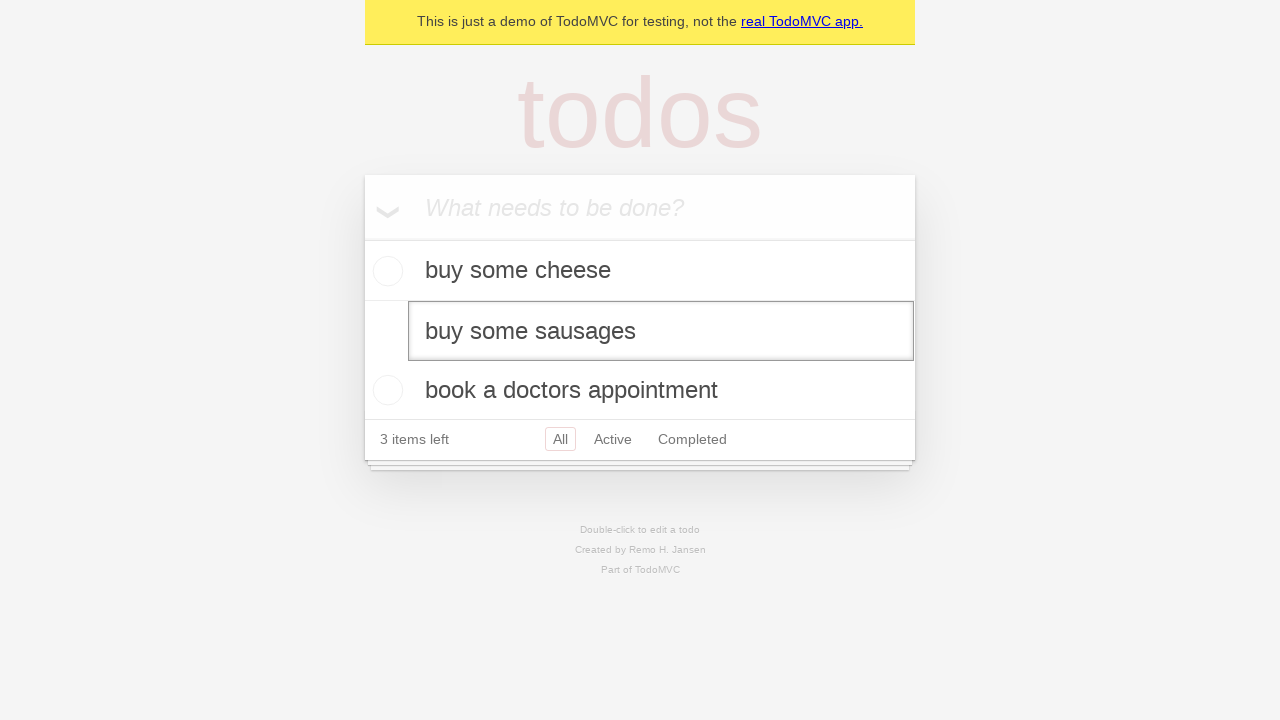

Pressed Enter to confirm the todo edit on internal:testid=[data-testid="todo-item"s] >> nth=1 >> internal:role=textbox[nam
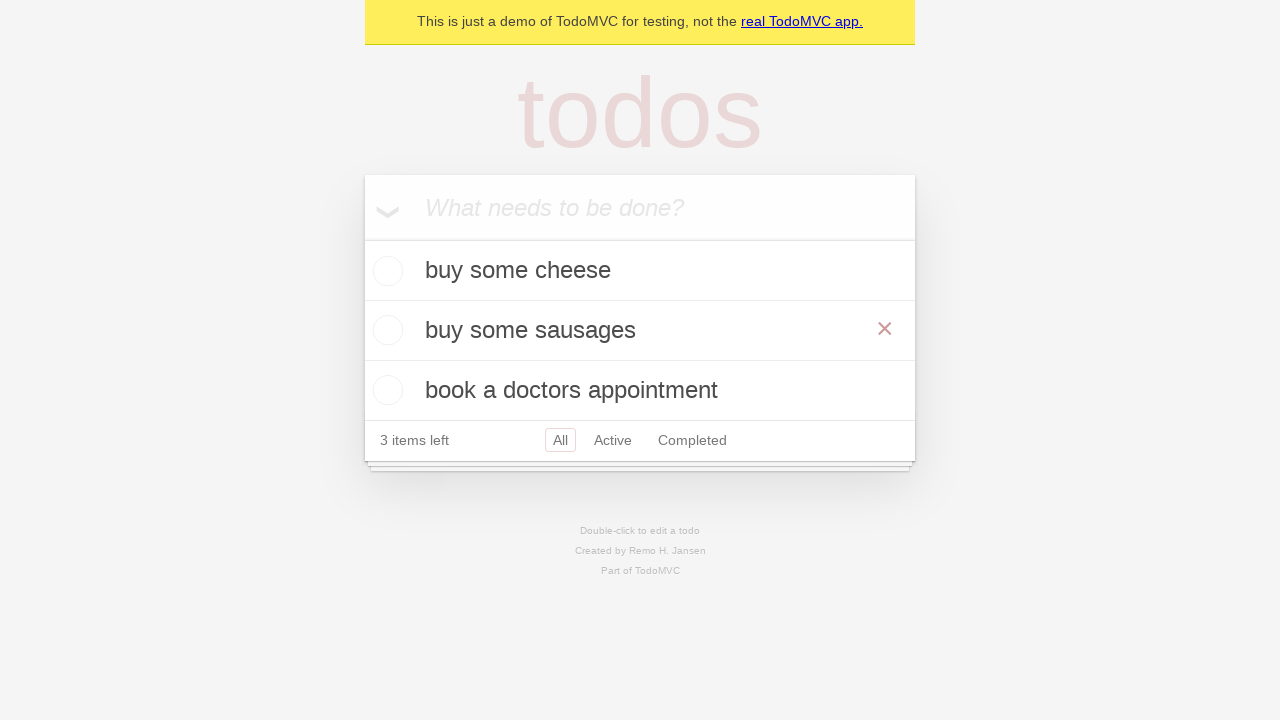

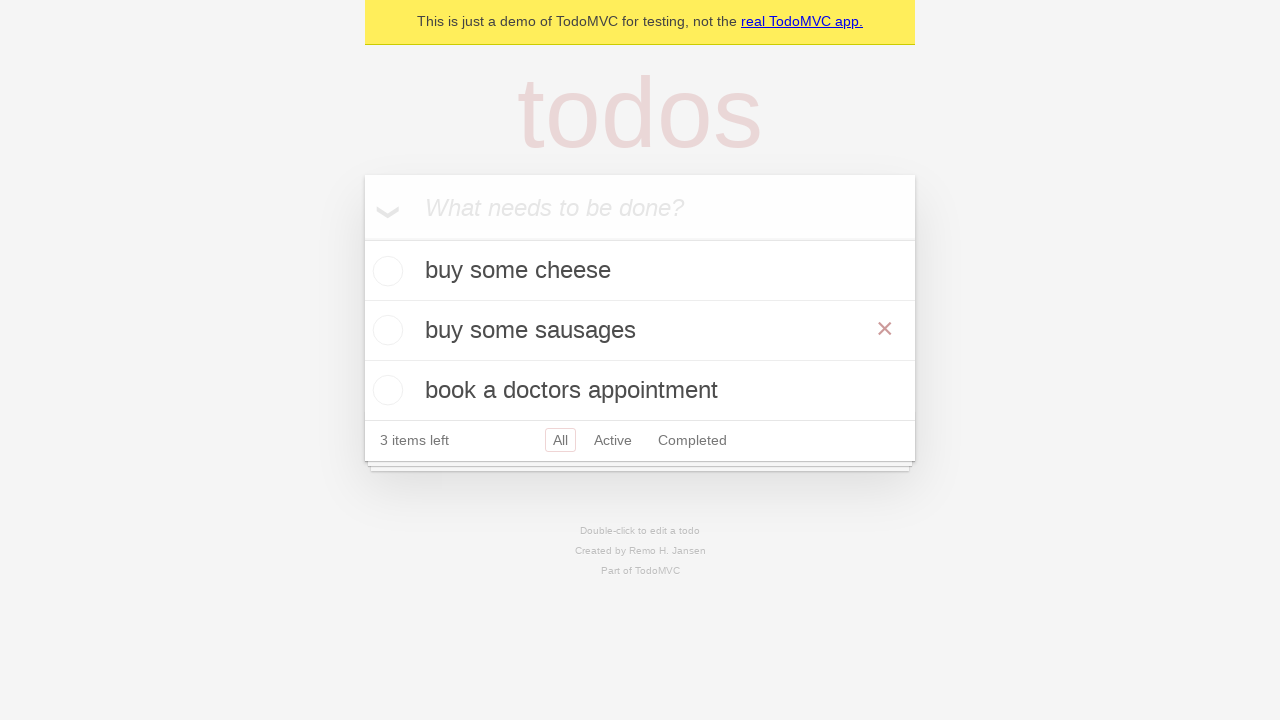